Tests navigation from the homepage to the About page by clicking the About link and verifying the welcome heading is displayed

Starting URL: https://johnnyreilly.com

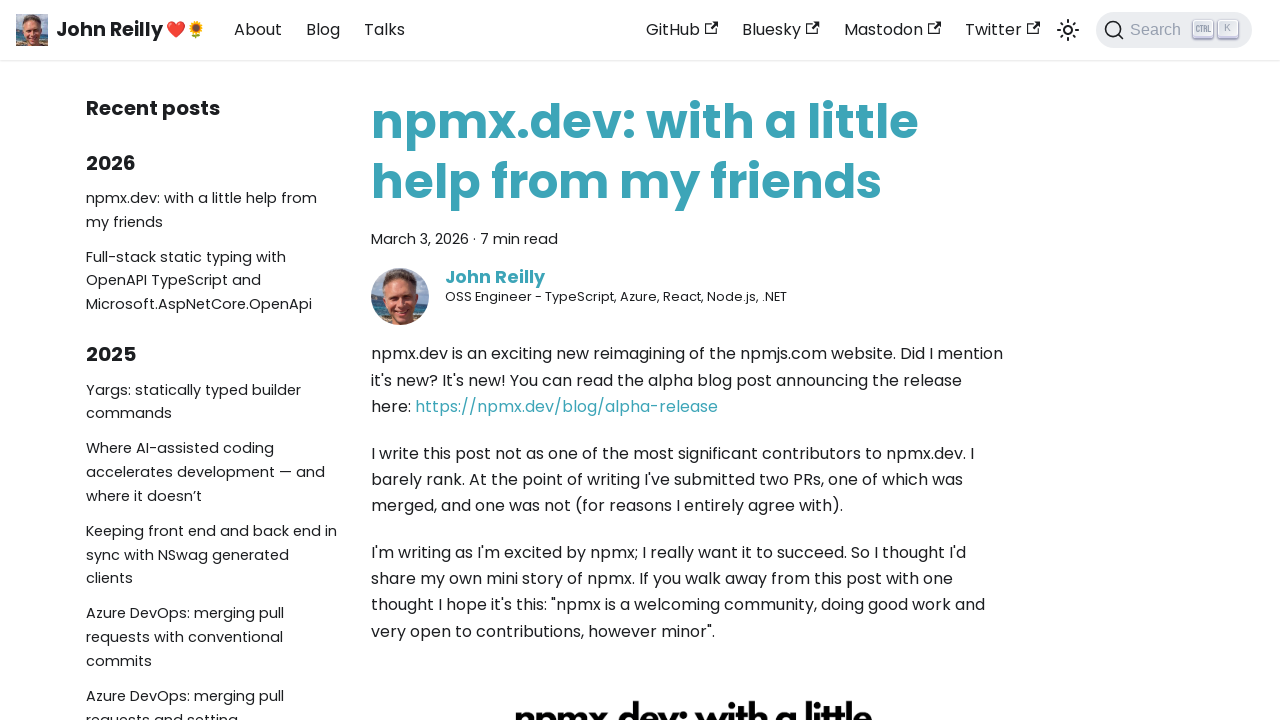

Navigated to homepage at https://johnnyreilly.com
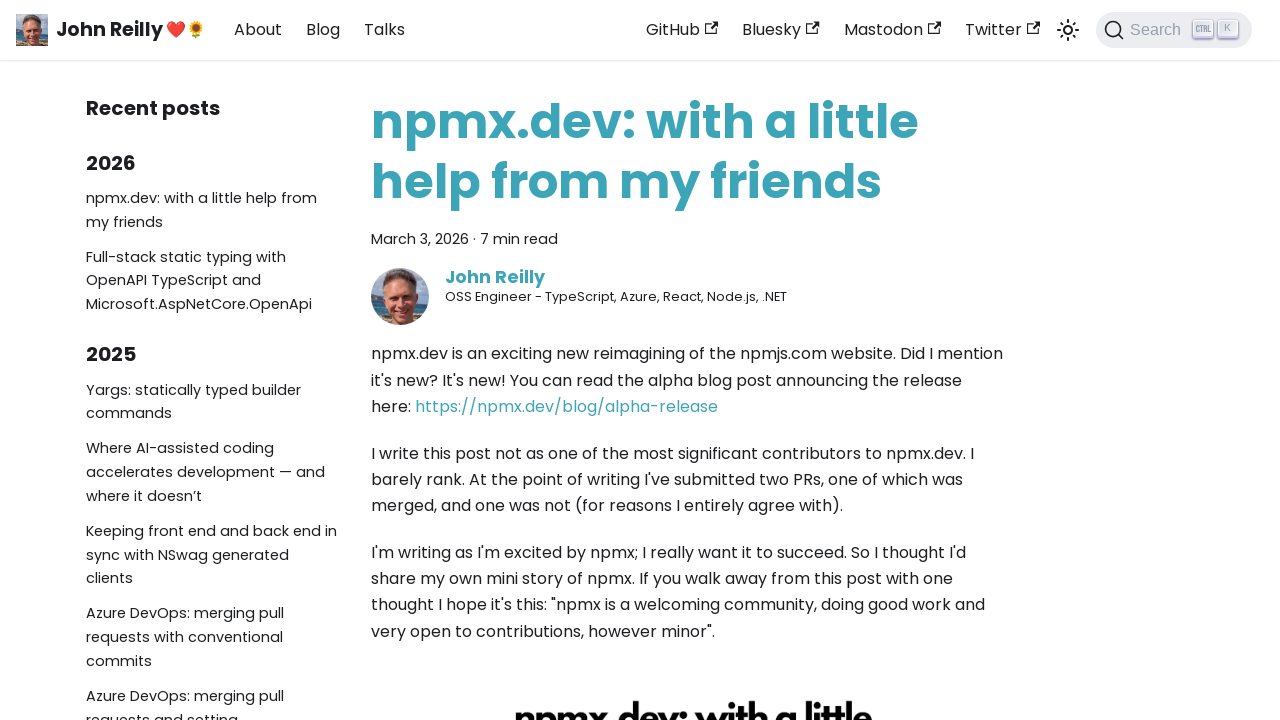

Clicked About link in navigation at (258, 30) on internal:role=link[name="About"s]
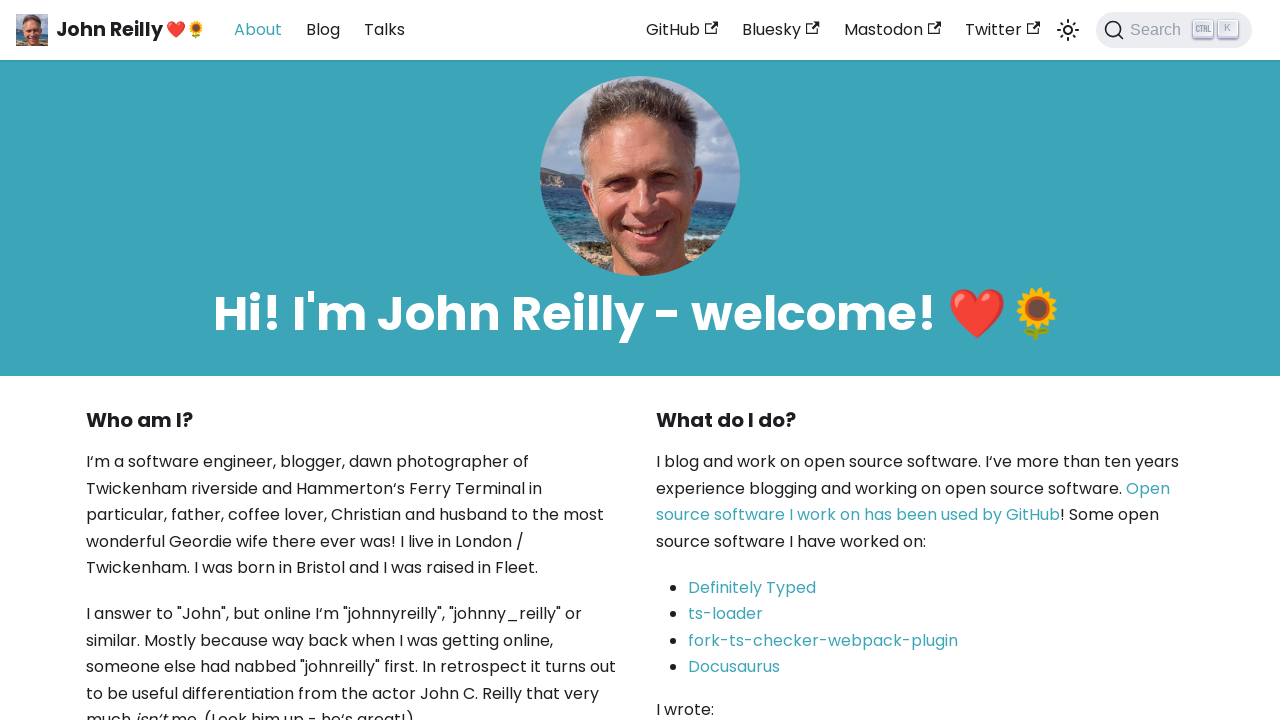

Verified welcome heading is visible on About page
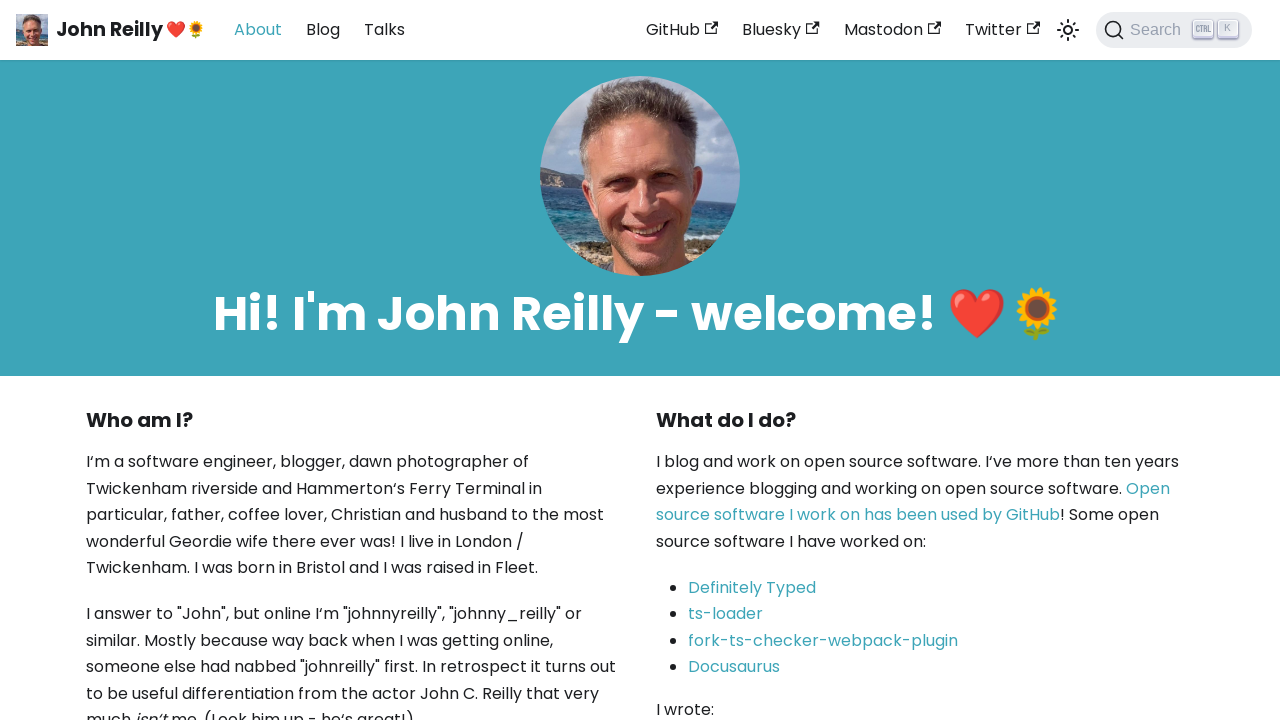

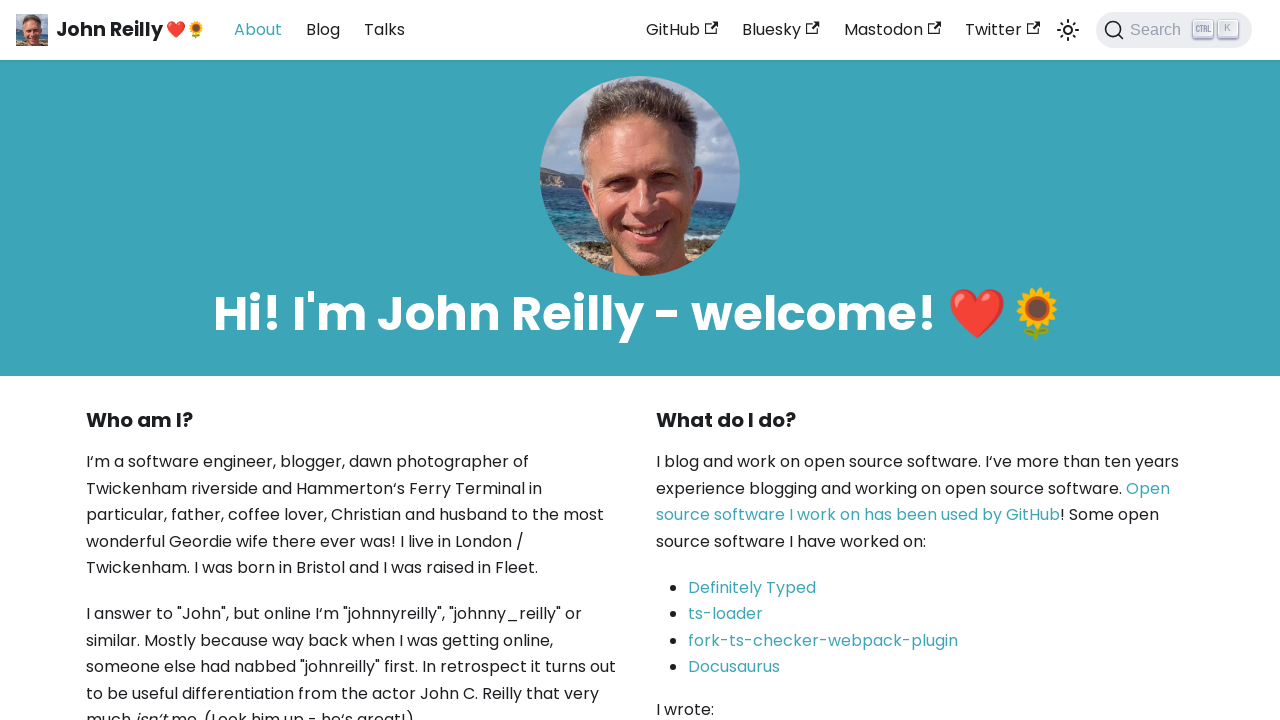